Tests clicking a link using partial link text matching "Check" on the Herokuapp demo site

Starting URL: https://the-internet.herokuapp.com/

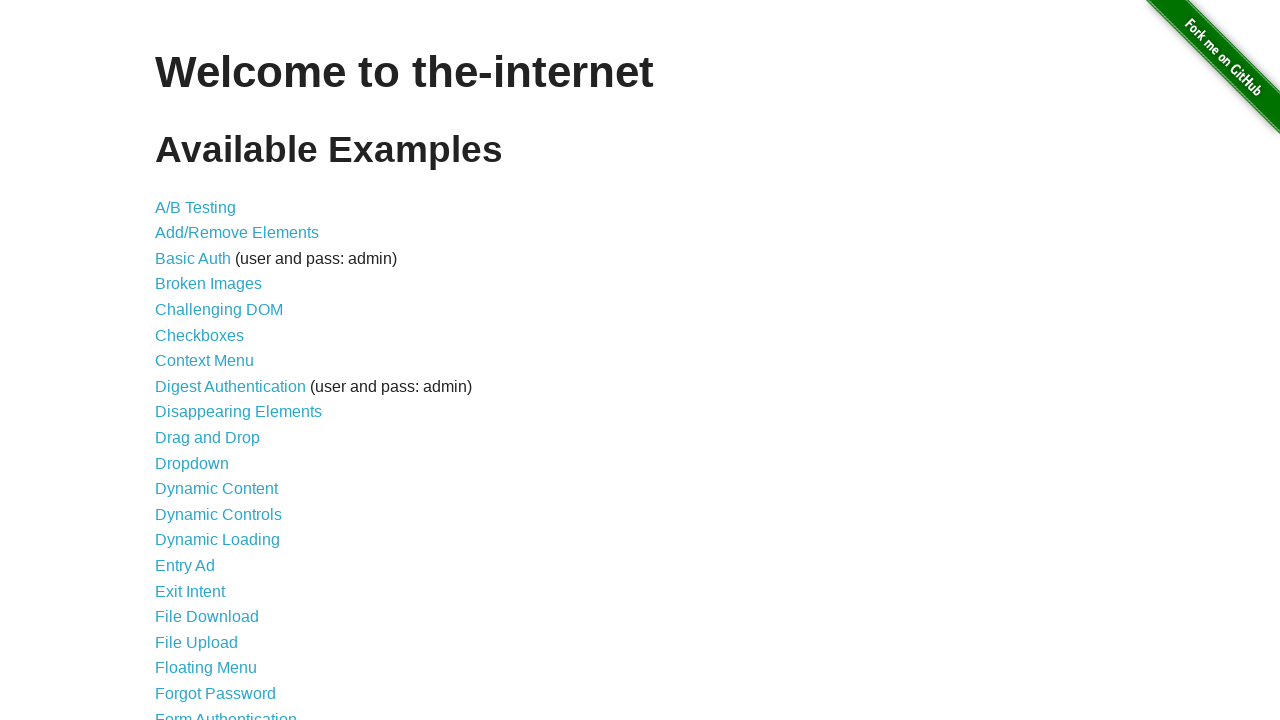

Navigated to the-internet.herokuapp.com
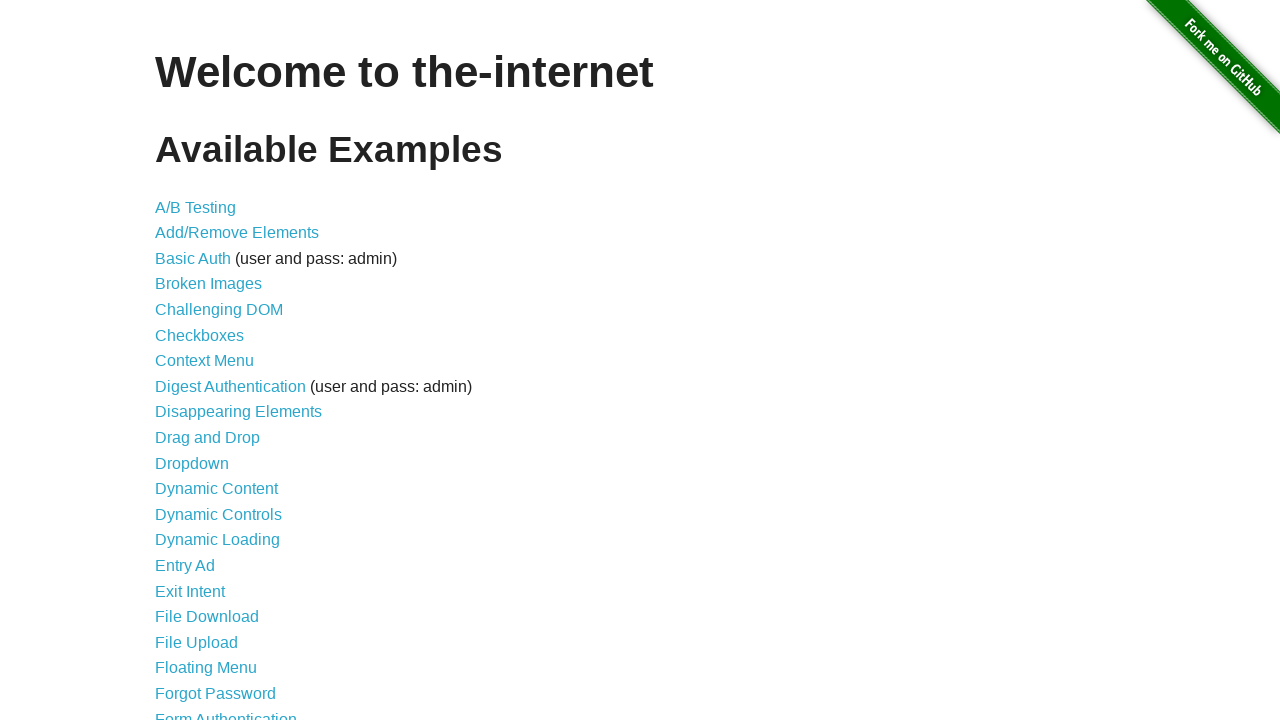

Clicked link containing partial text 'Check' at (200, 335) on a:has-text('Check')
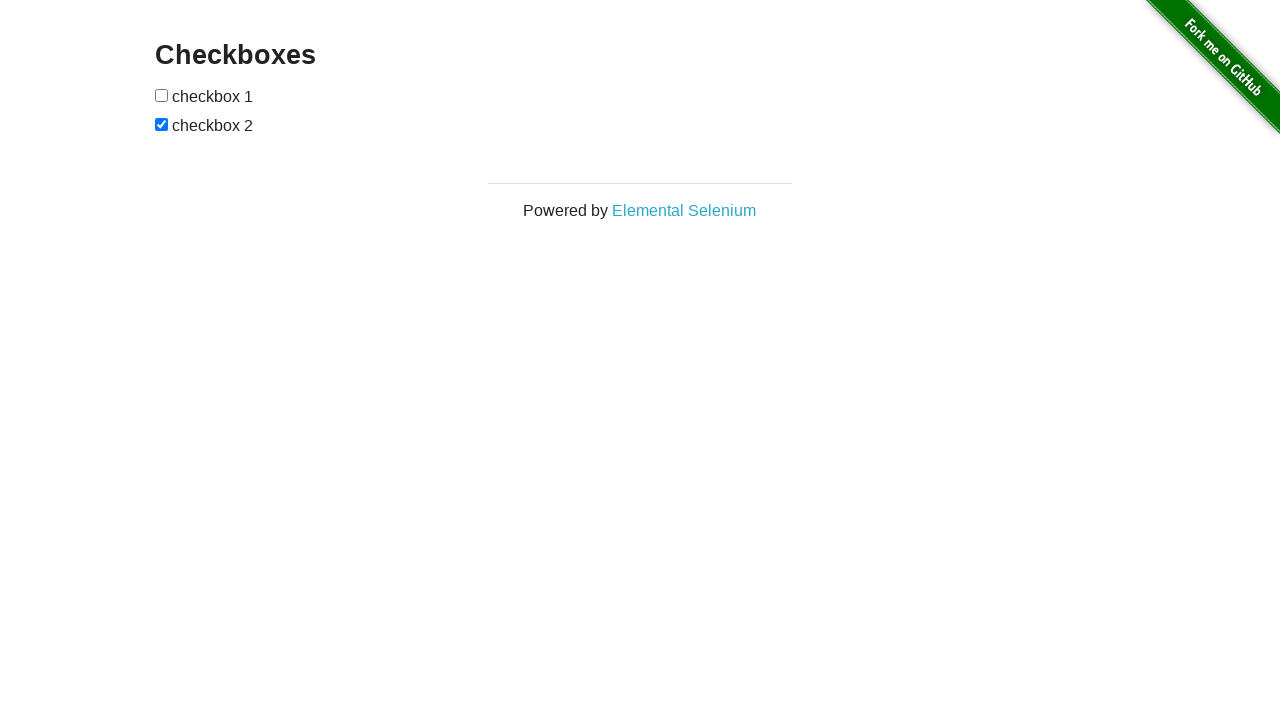

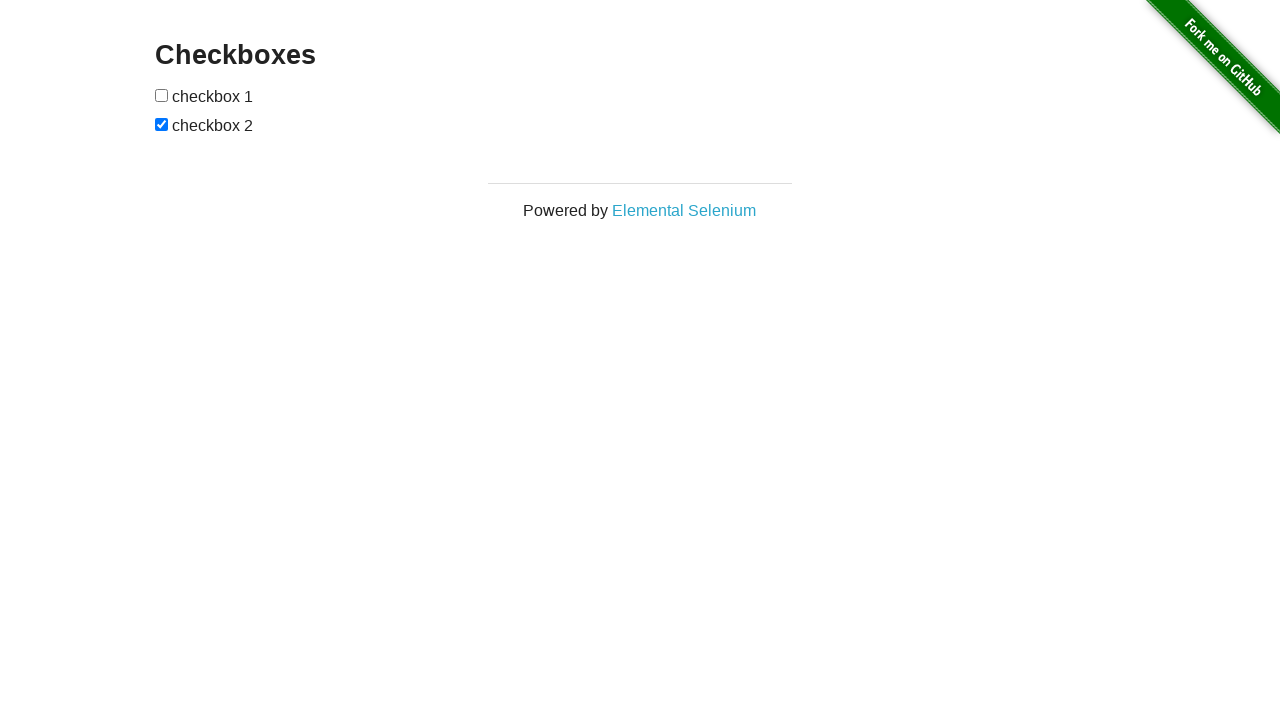